Navigates to the Air Shifumi website and verifies the page loads successfully

Starting URL: https://airshifumi.hands.agency/

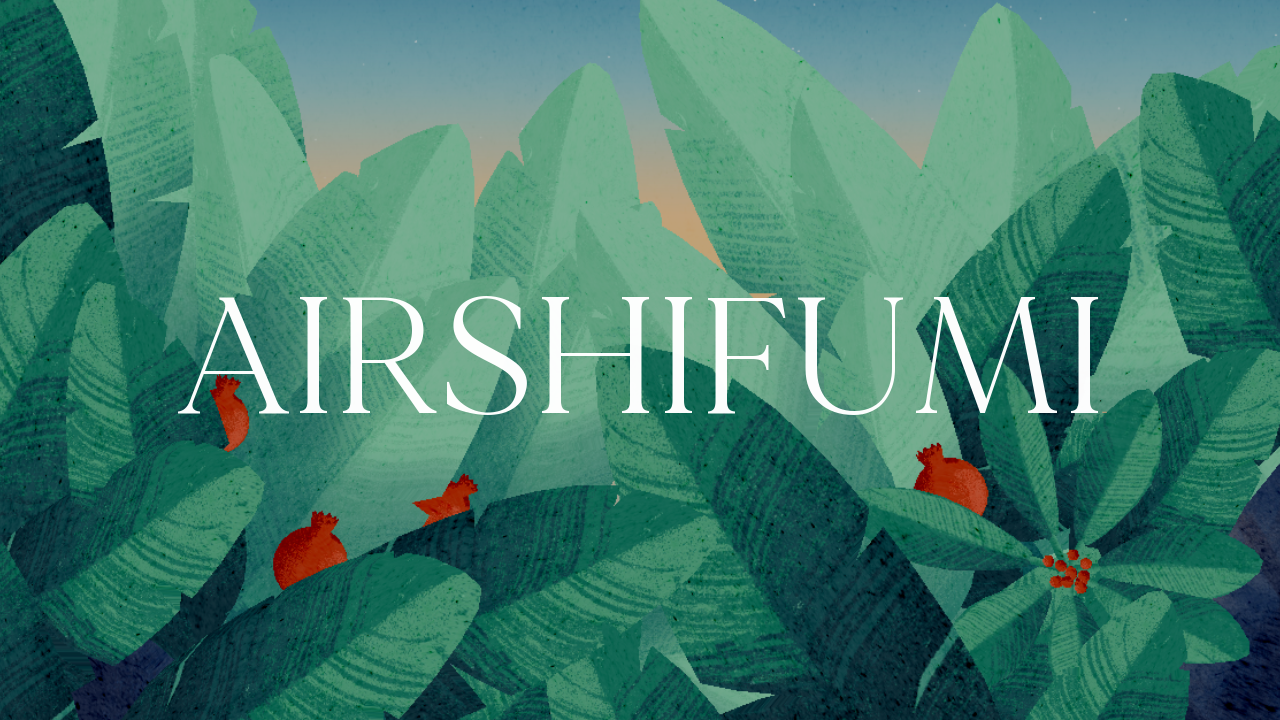

Waited for page to load with domcontentloaded state
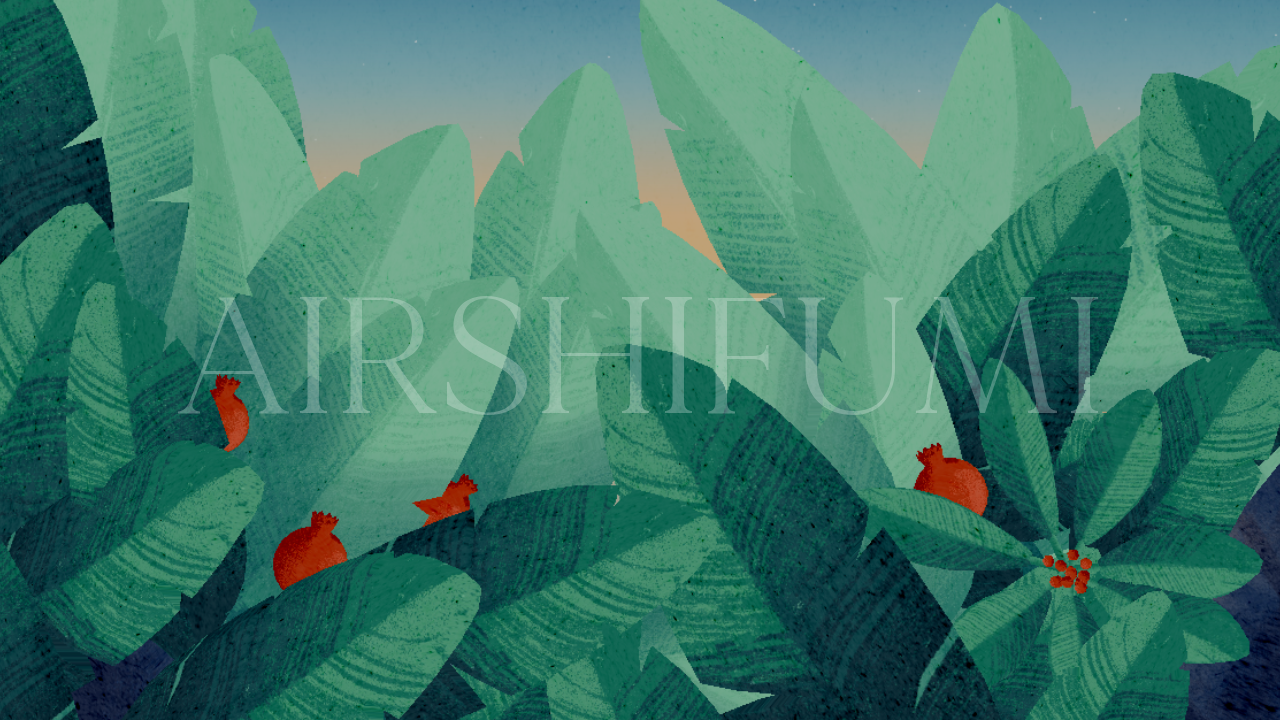

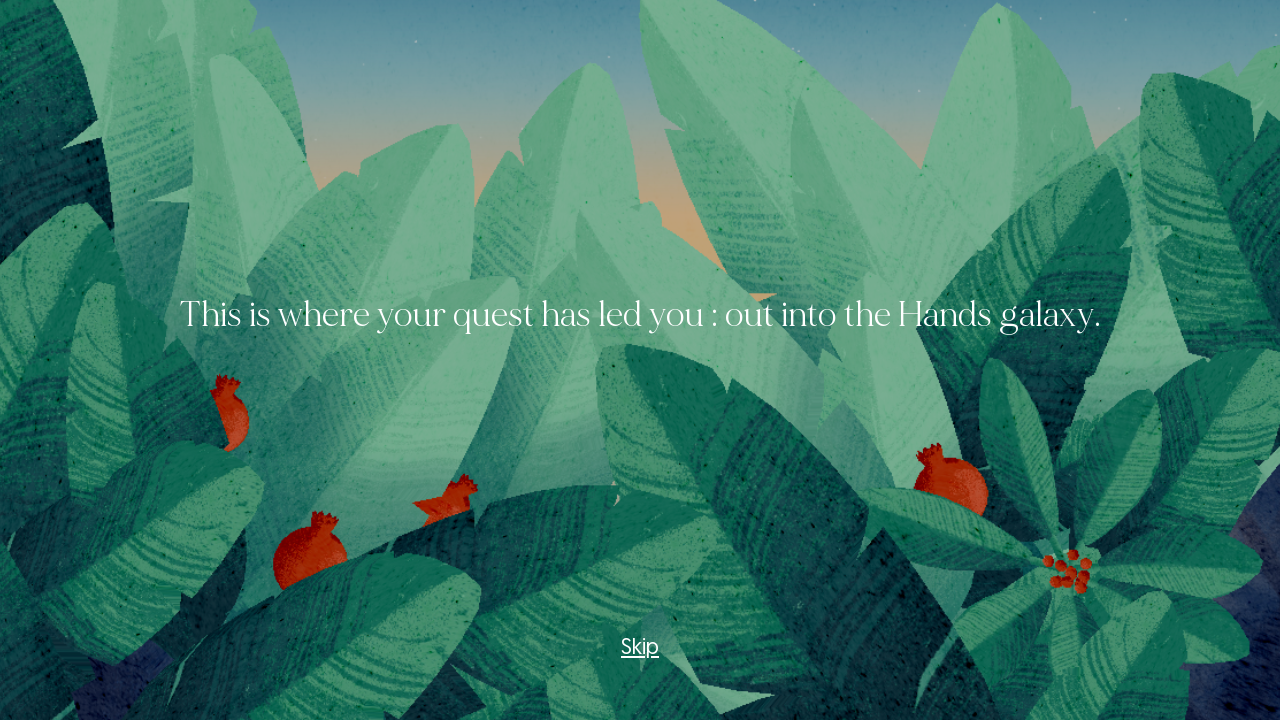